Tests clicking a button identified by its CSS class on the UI Testing Playground class attribute challenge page

Starting URL: http://uitestingplayground.com/classattr

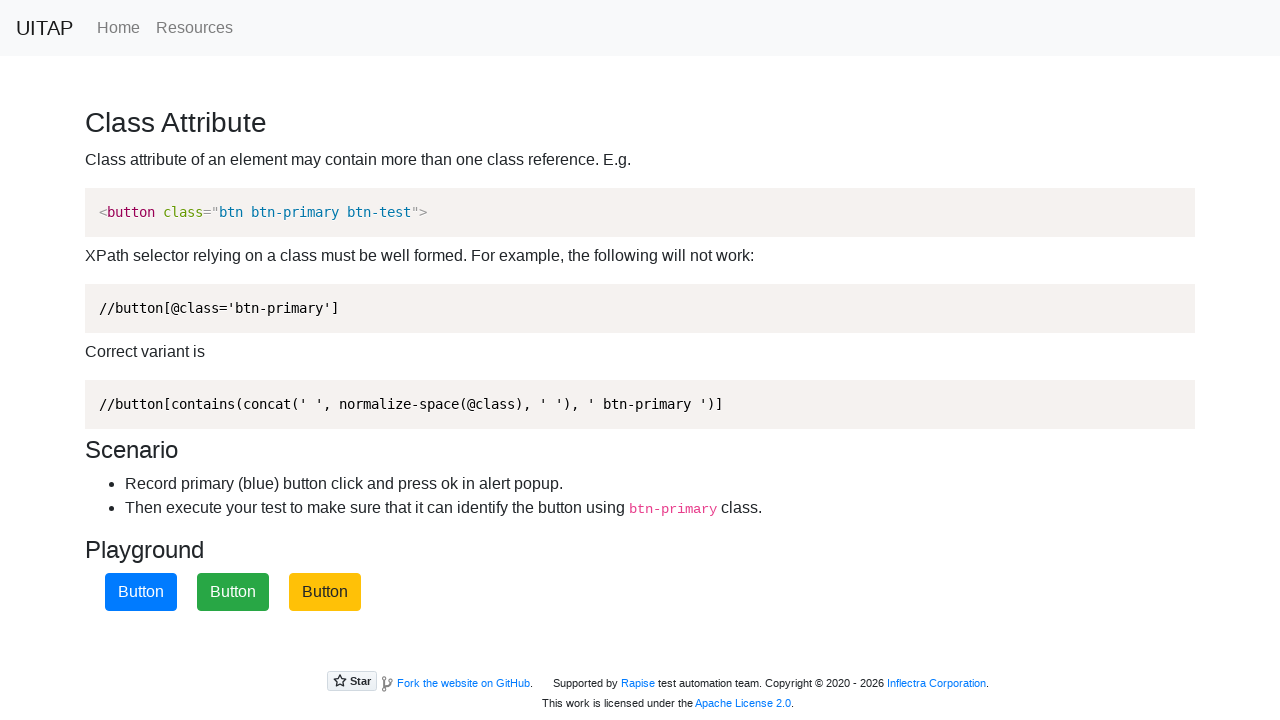

Navigated to UI Testing Playground class attribute challenge page
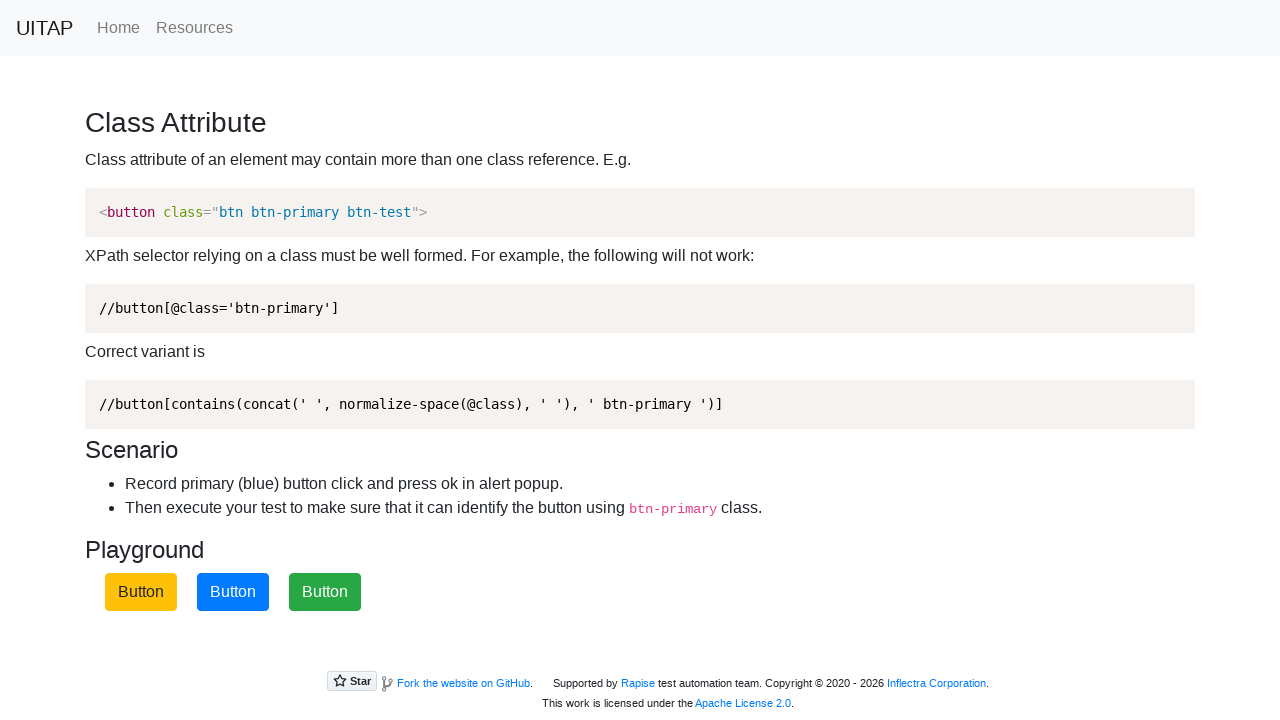

Clicked the blue primary button identified by .btn-primary class at (233, 592) on .btn-primary
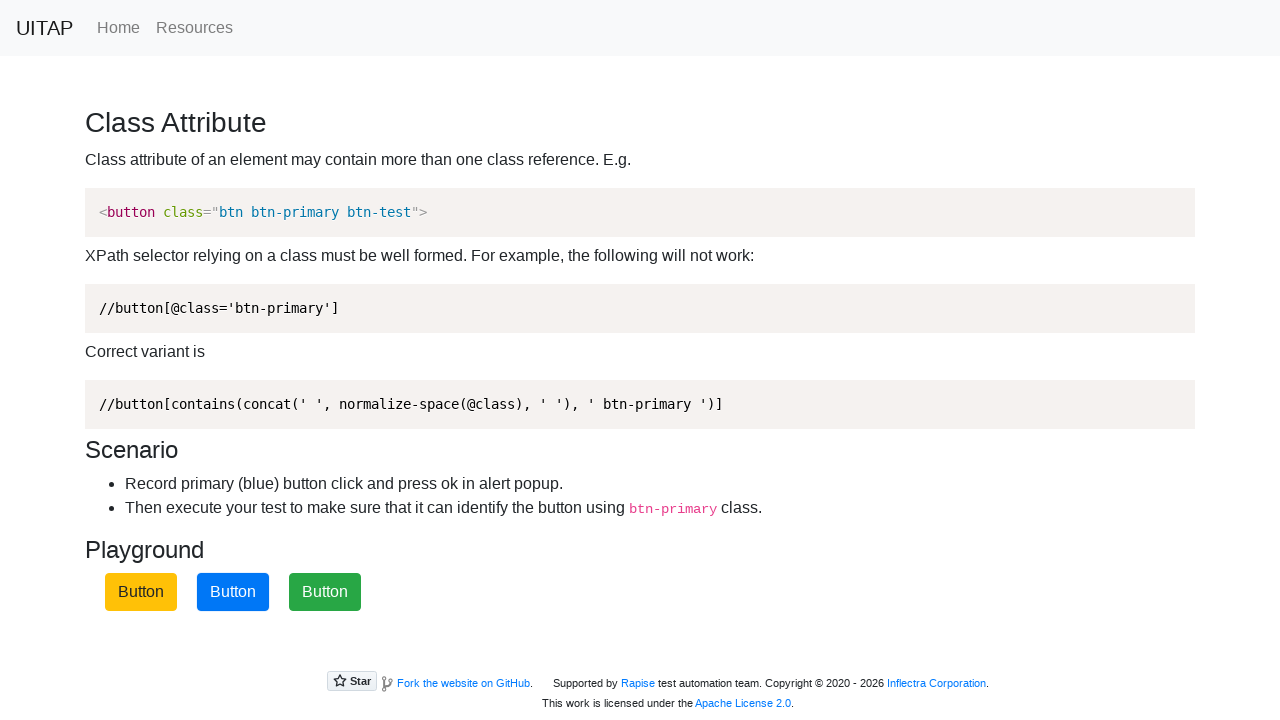

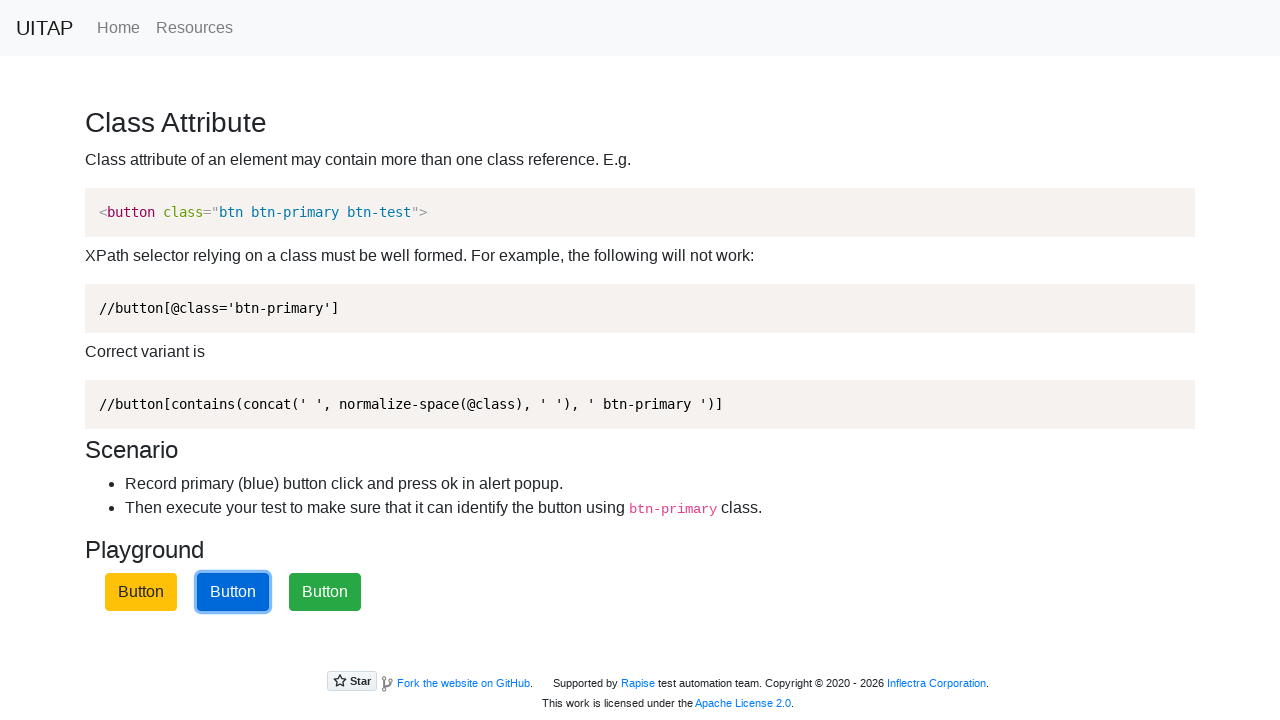